Tests mobile navigation by emulating a mobile device viewport, clicking the hamburger menu toggle, and navigating to the Library section.

Starting URL: https://rahulshettyacademy.com/angularAppdemo/

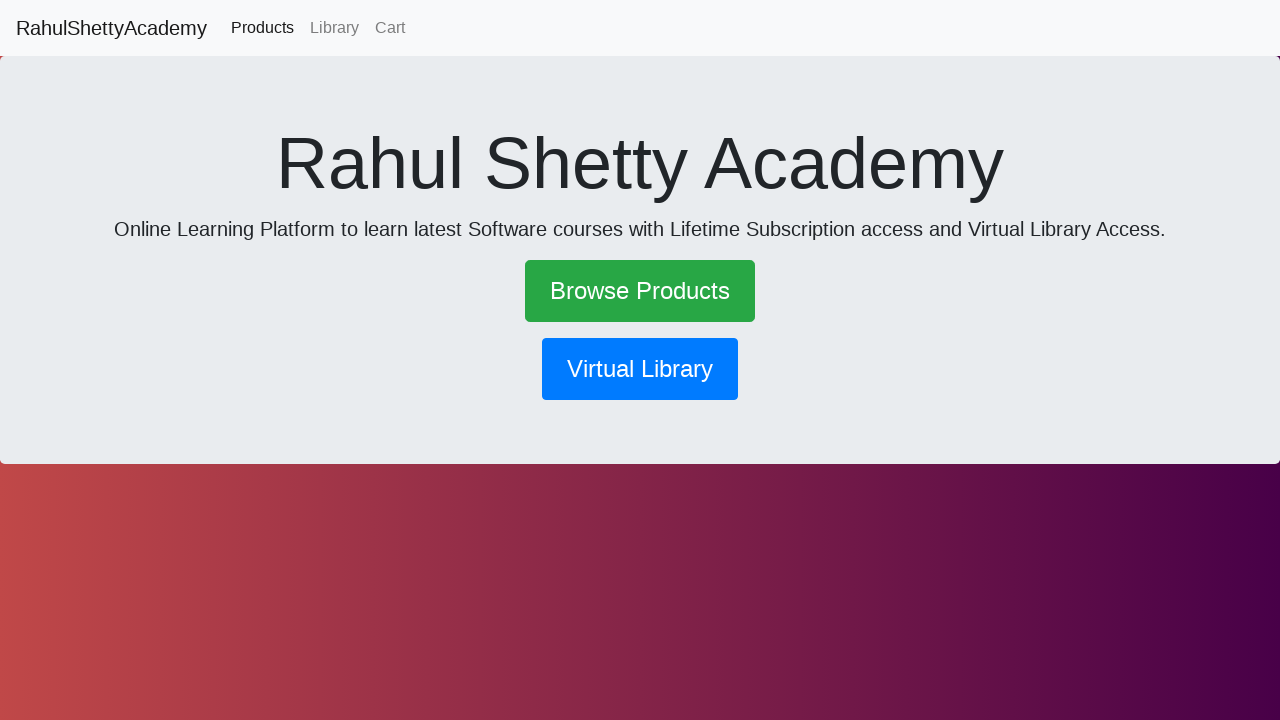

Set mobile viewport to 600x1000 pixels to emulate mobile device
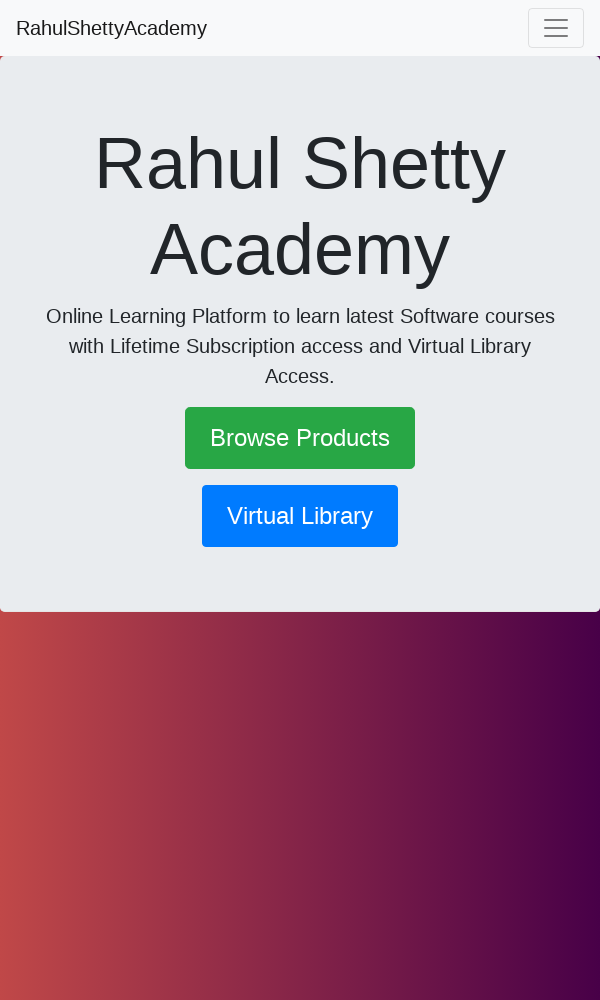

Clicked hamburger menu toggle to expand mobile navigation at (556, 28) on .navbar-toggler
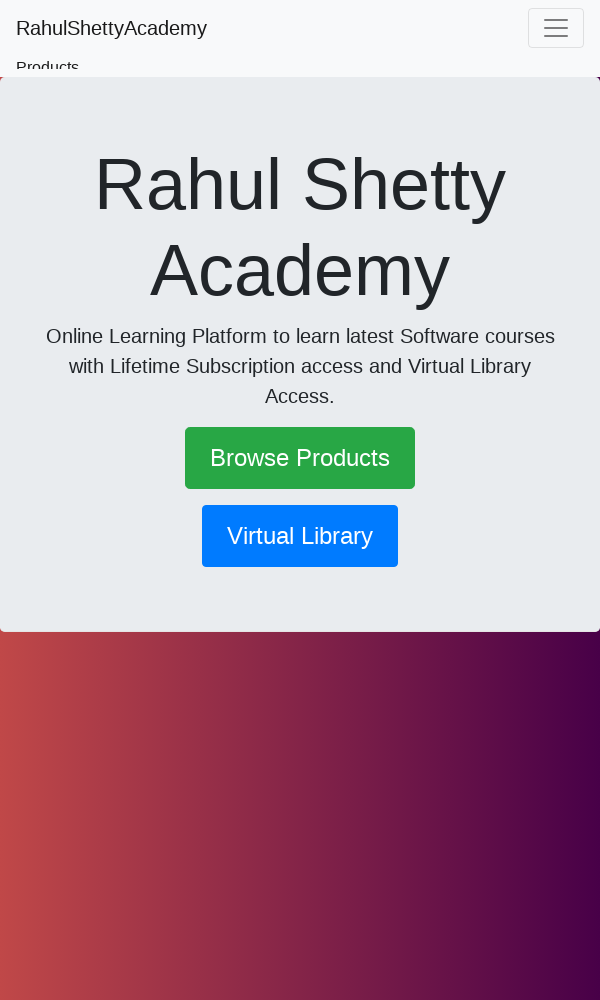

Waited 1 second for menu animation to complete
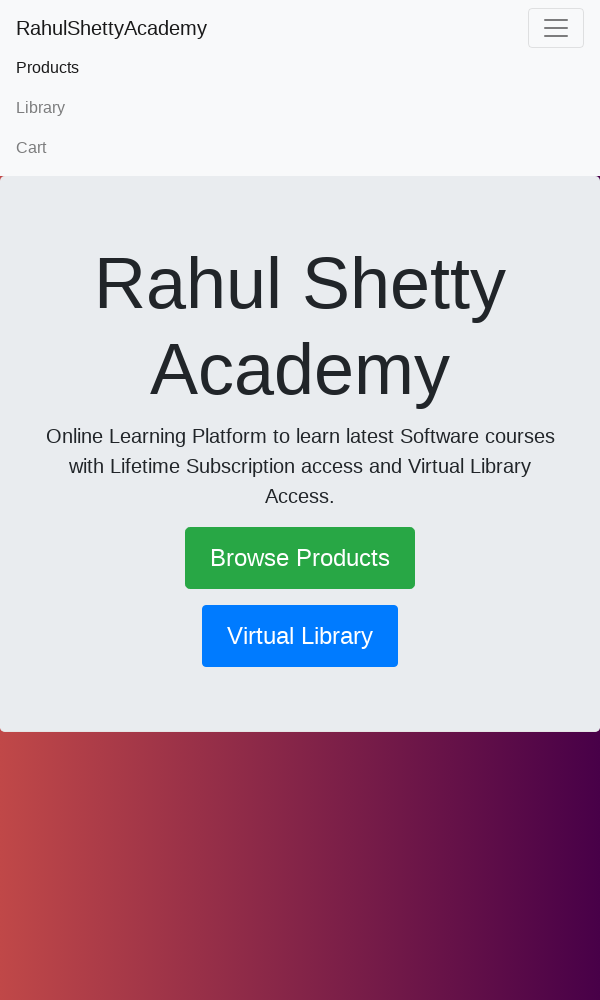

Clicked on Library link in mobile navigation menu at (300, 108) on text=Library
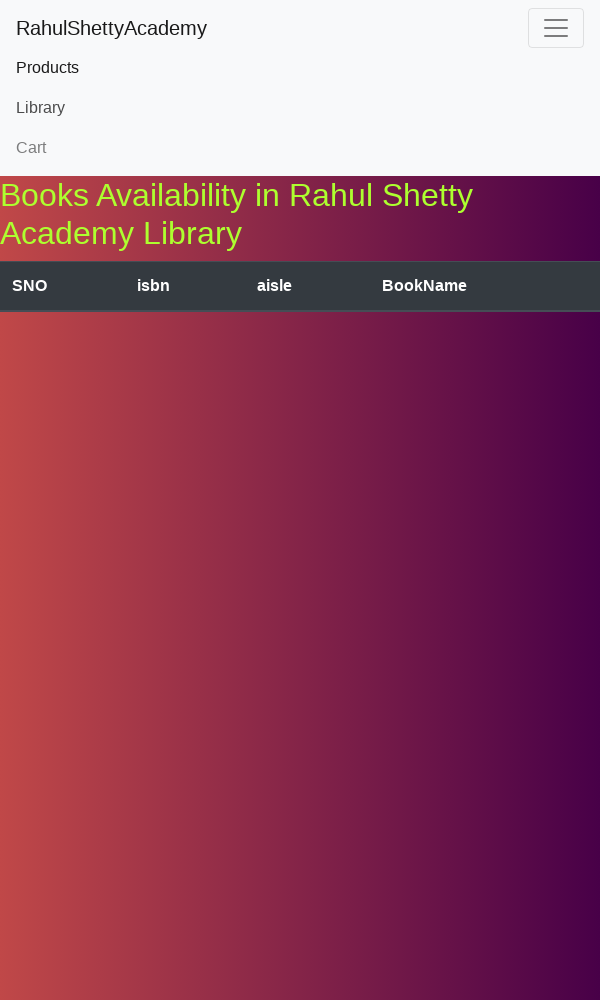

Navigation to Library section completed and page loaded
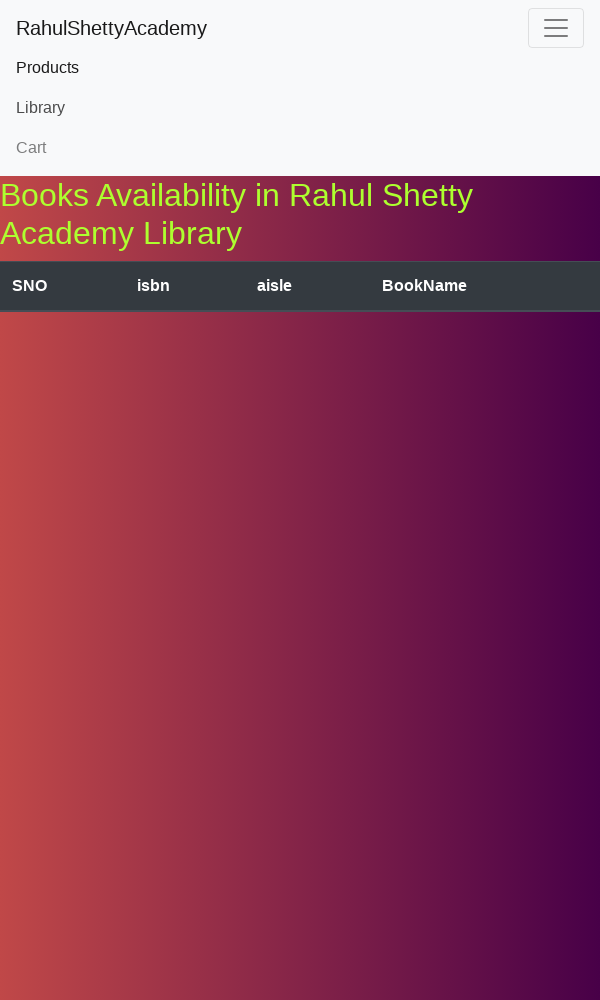

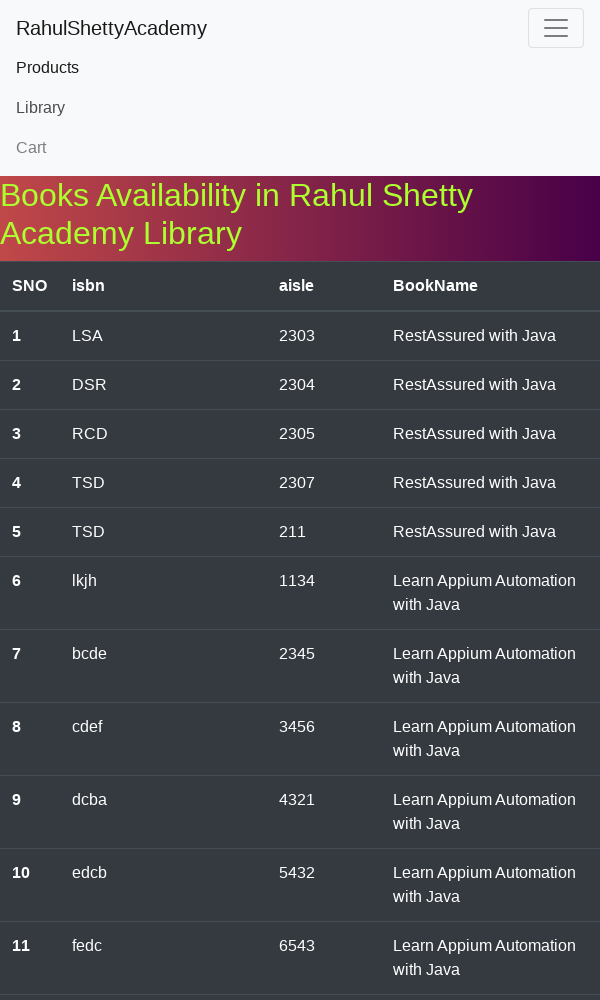